Navigates to jQuery UI checkbox/radio demo page, switches to iframe, and selects a specific radio button option from the available choices

Starting URL: https://jqueryui.com/checkboxradio/

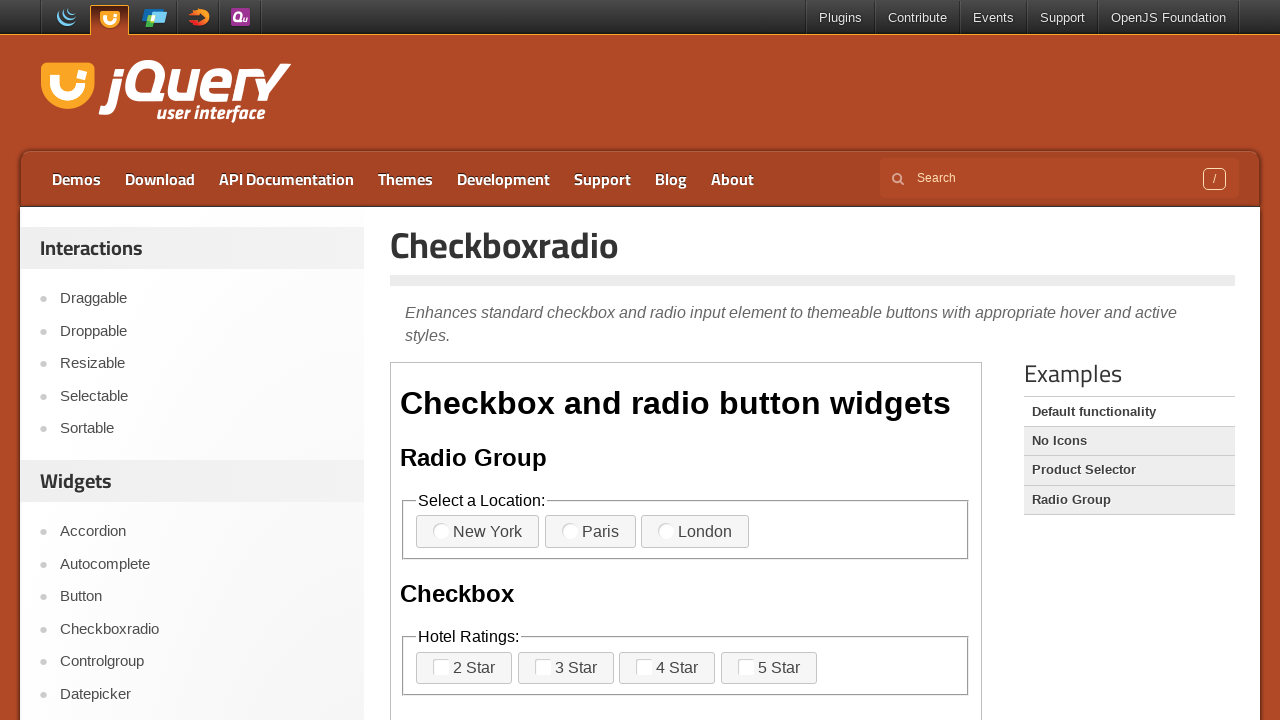

Navigated to jQuery UI checkbox/radio demo page
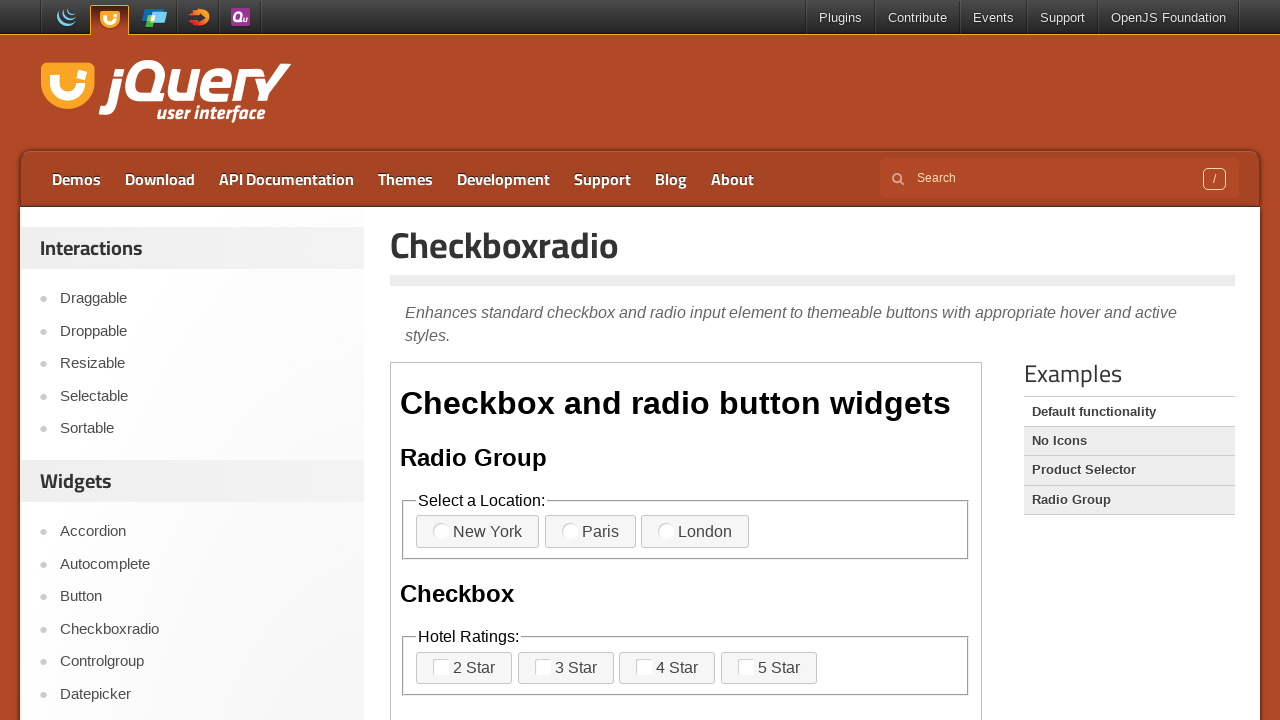

Located demo iframe
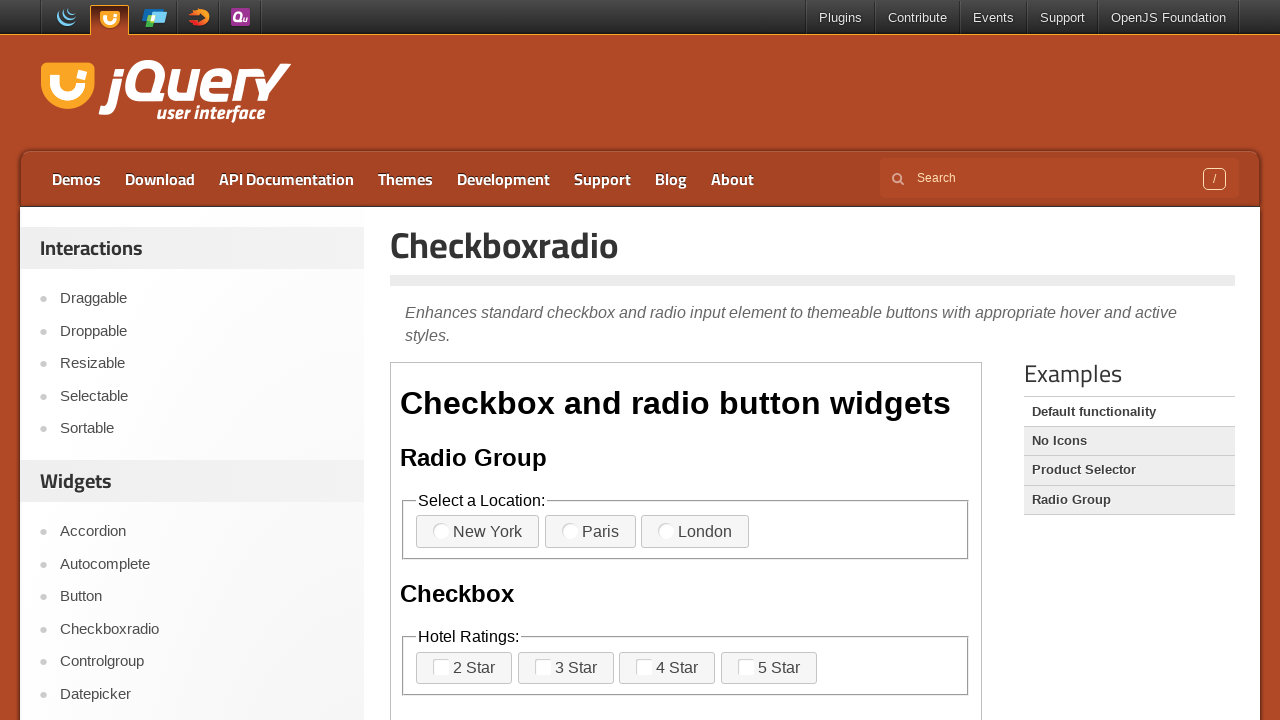

Selected London radio button option (radio-3) at (695, 532) on iframe.demo-frame >> internal:control=enter-frame >> label[for='radio-3']
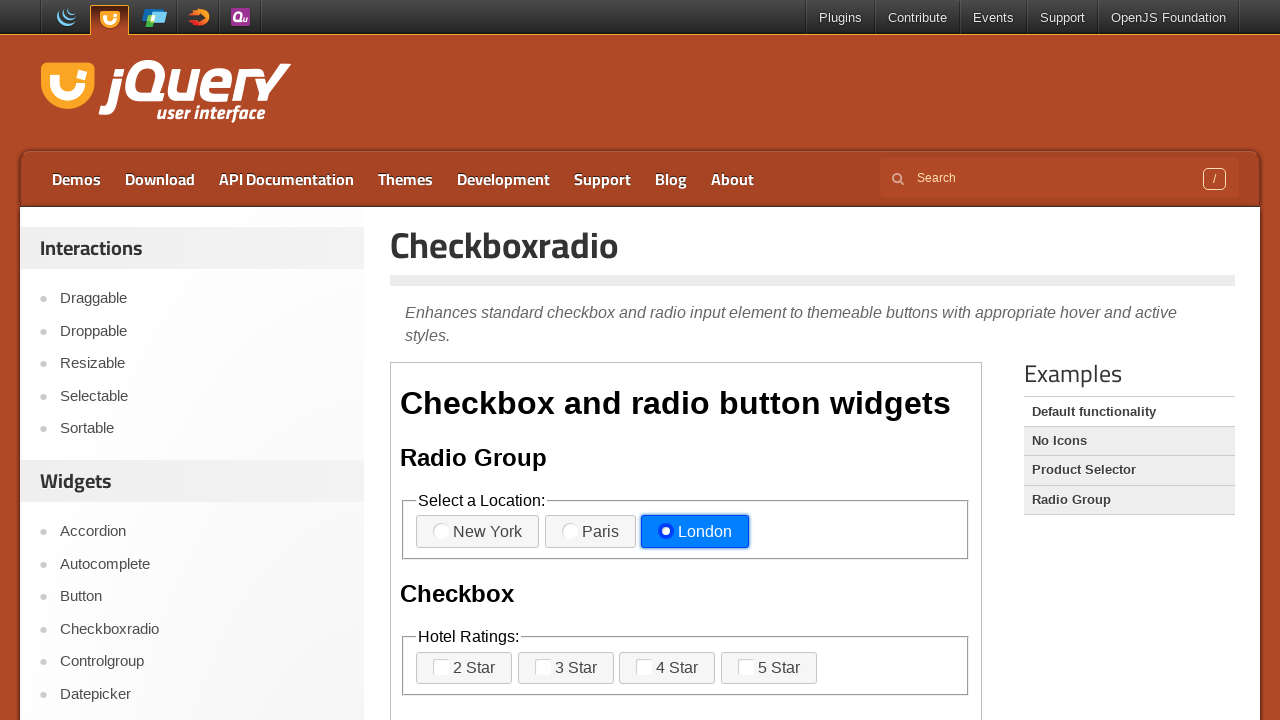

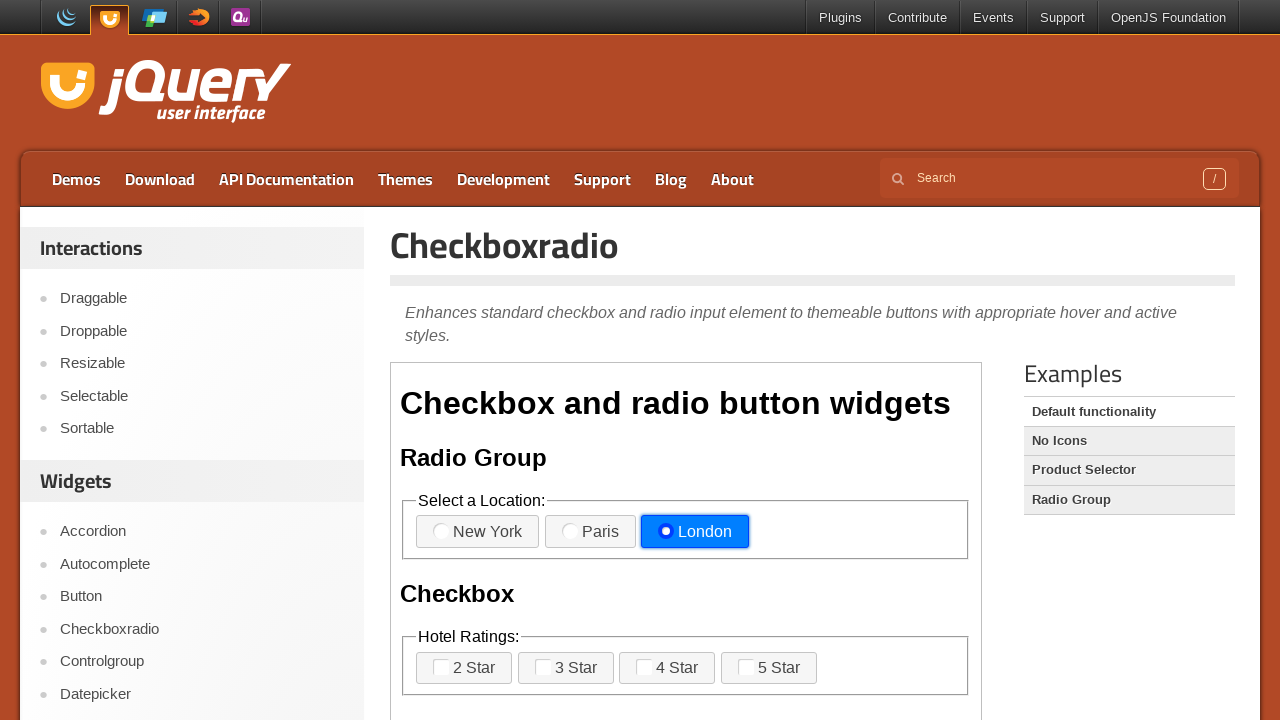